Tests the DemoQA practice form by filling out personal information including name, email, gender, phone number, date of birth, subjects, hobbies, and file upload fields.

Starting URL: https://demoqa.com/automation-practice-form

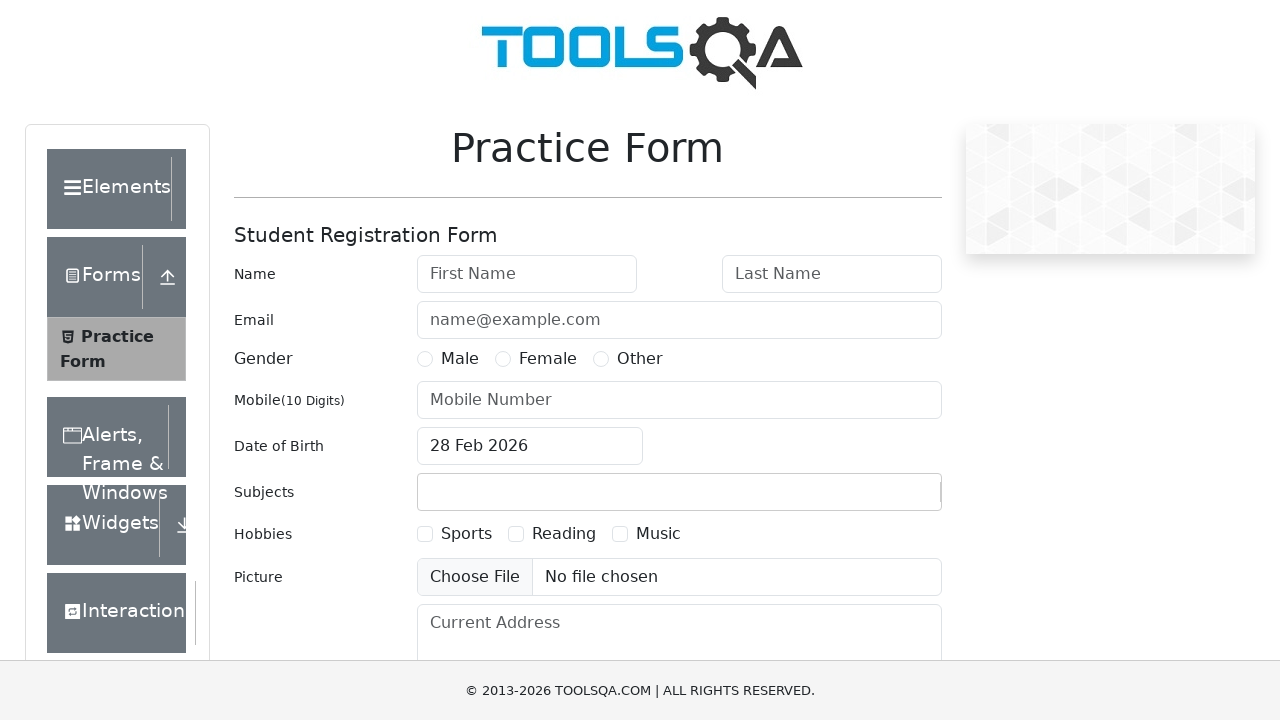

Filled first name field with 'Hoang Duc' on input[placeholder='First Name']
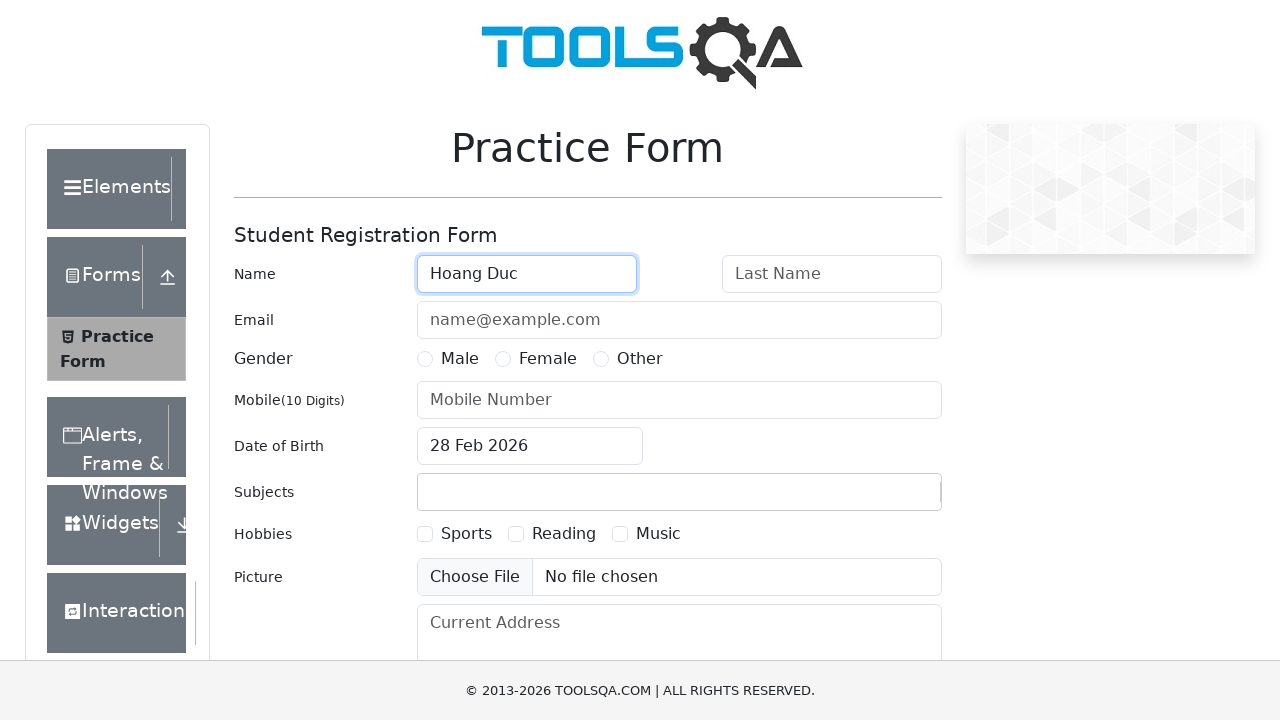

Filled last name field with 'Duong' on input[placeholder='Last Name']
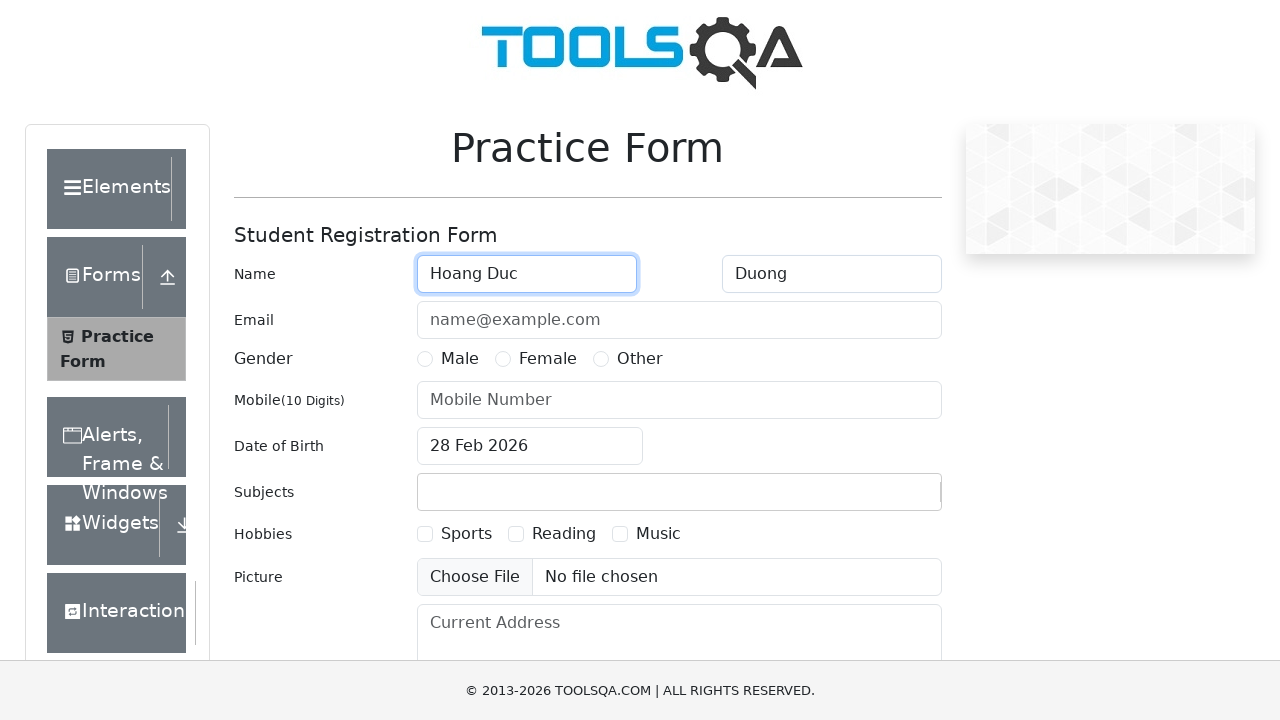

Filled email field with 'hoangduc100498@gmail.com' on #userEmail
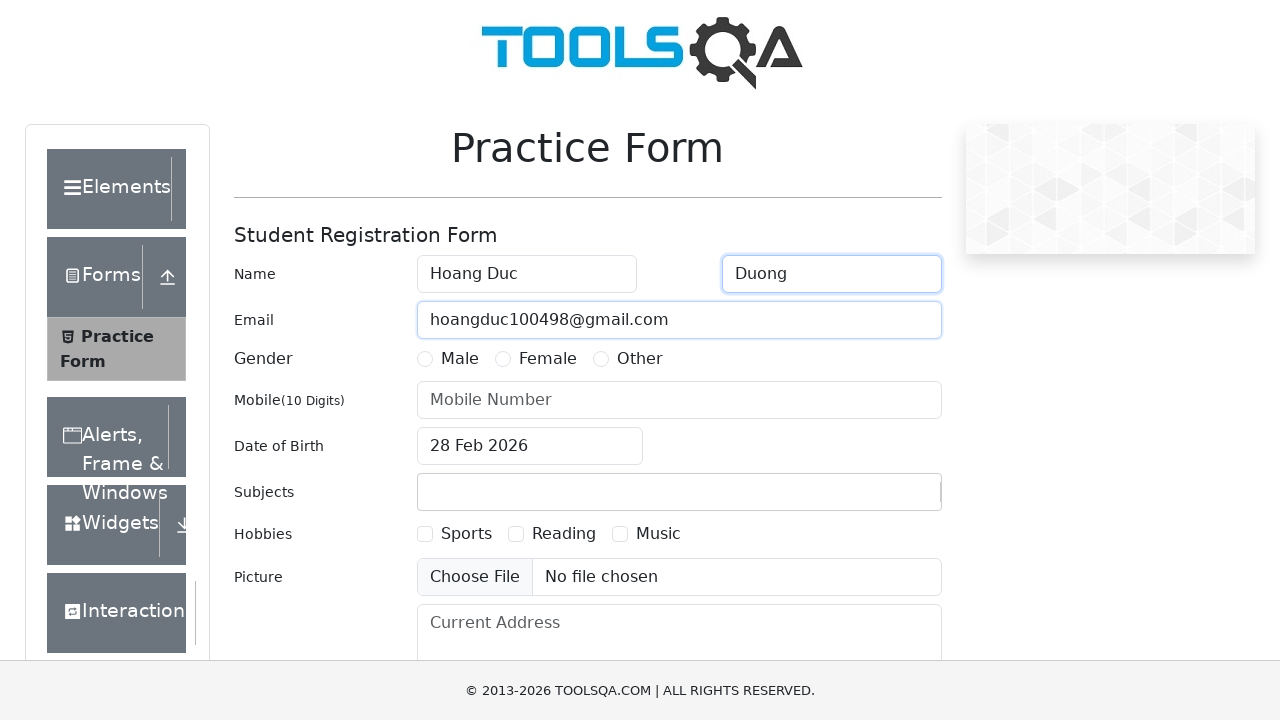

Selected Female gender option at (548, 359) on label[for='gender-radio-2']
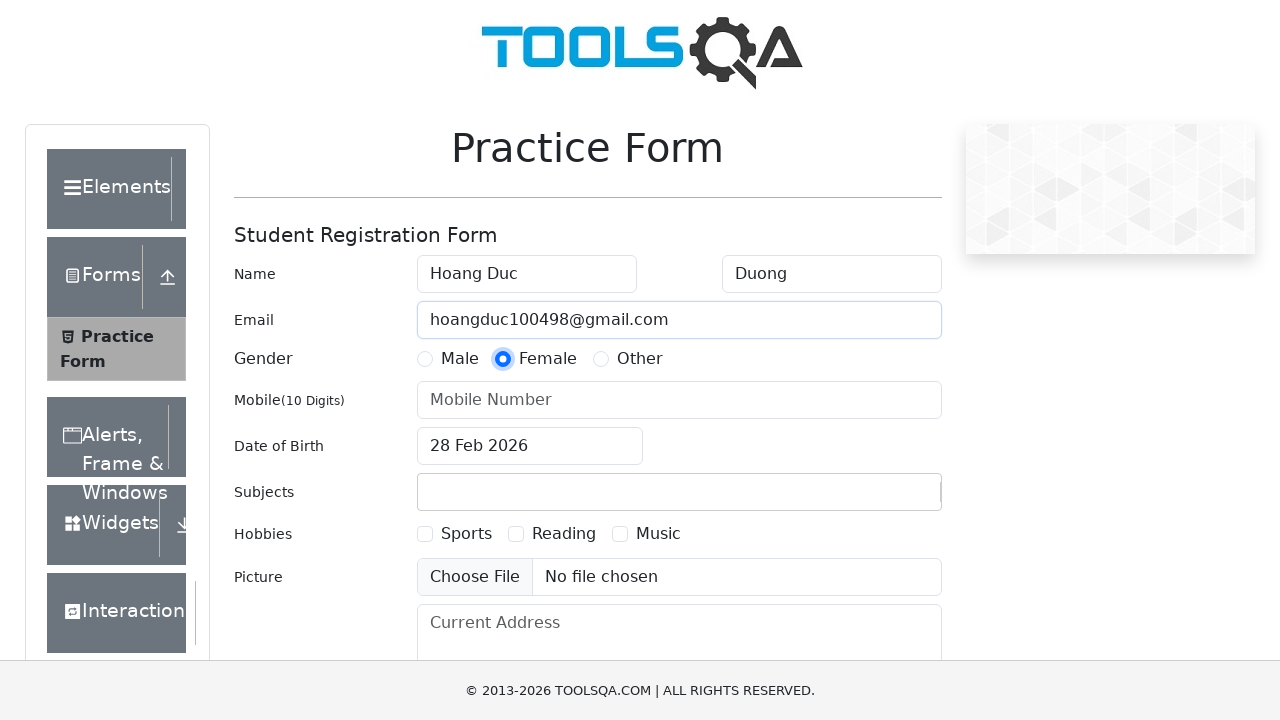

Filled phone number field with '0923242935' on #userNumber
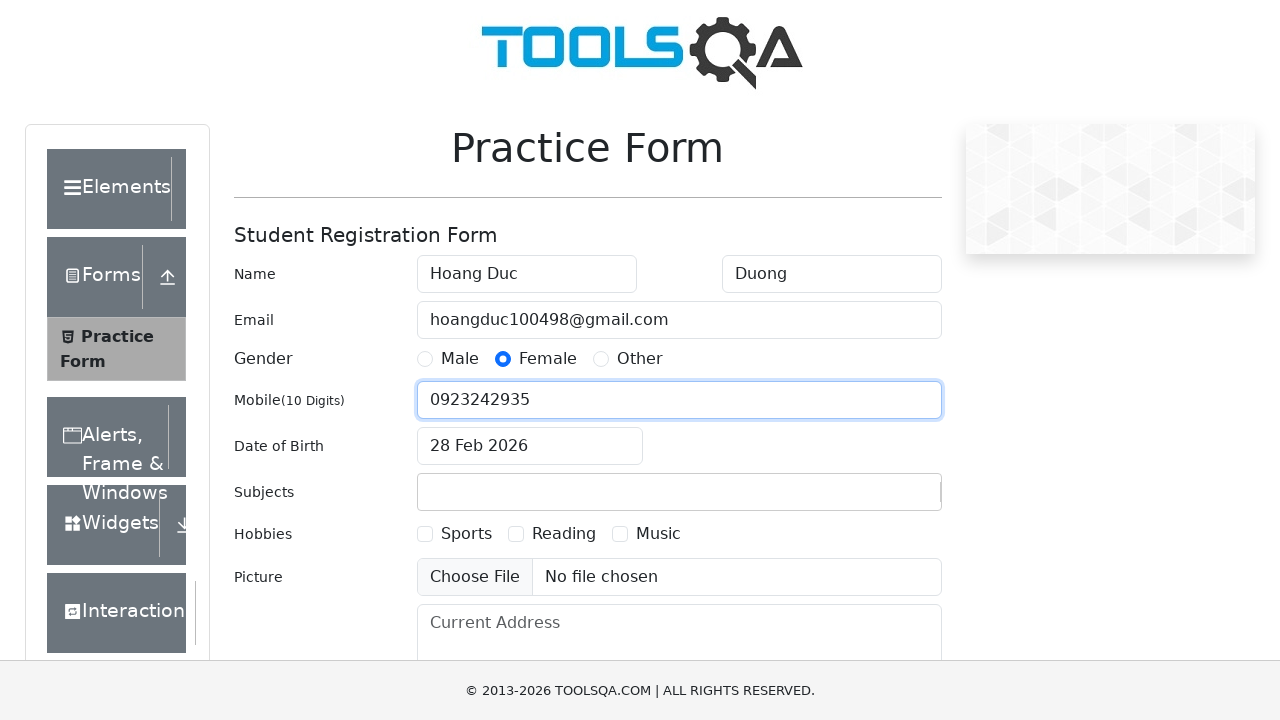

Clicked date of birth input field at (530, 446) on #dateOfBirthInput
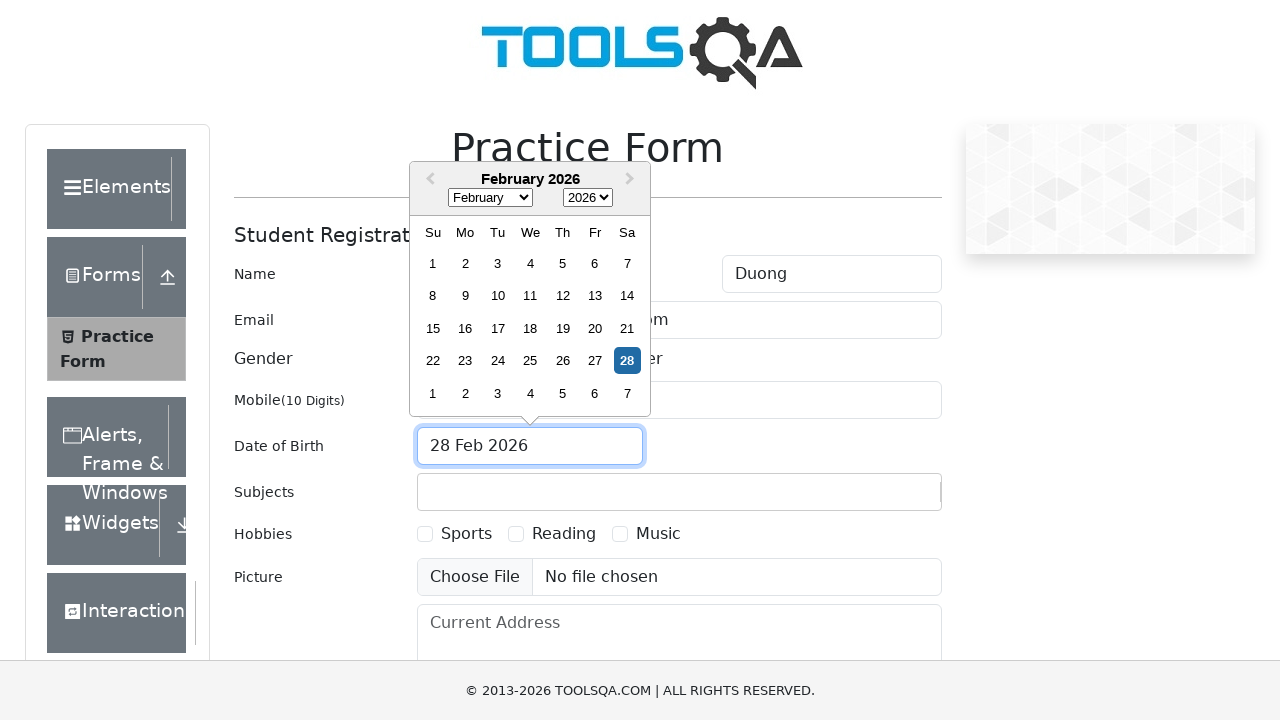

Selected all text in date field
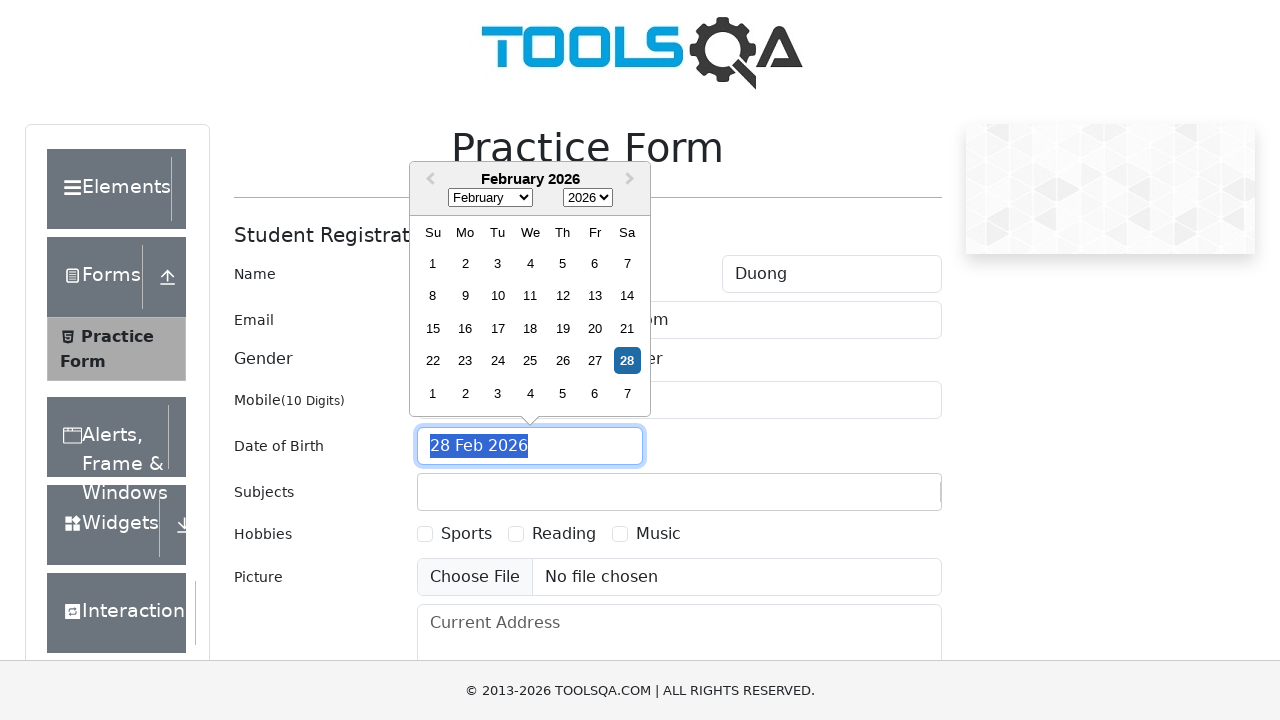

Typed date of birth '10 Oct 1998'
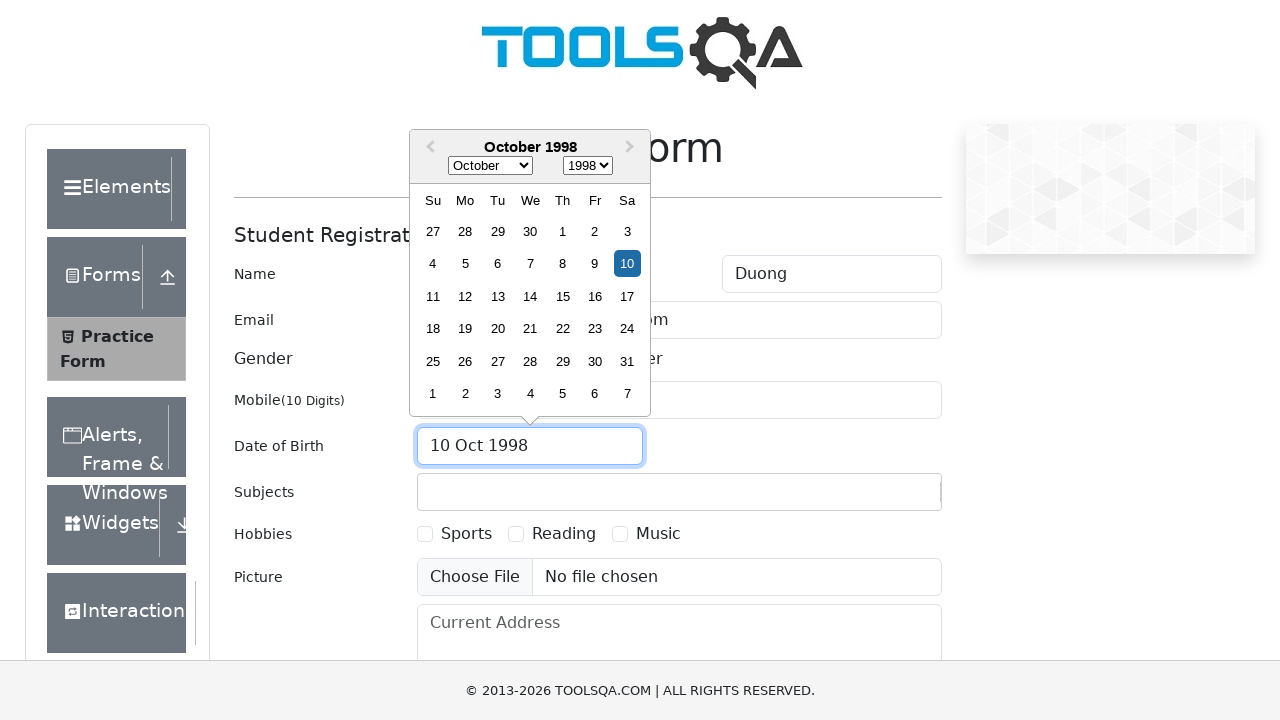

Pressed Enter to confirm date of birth
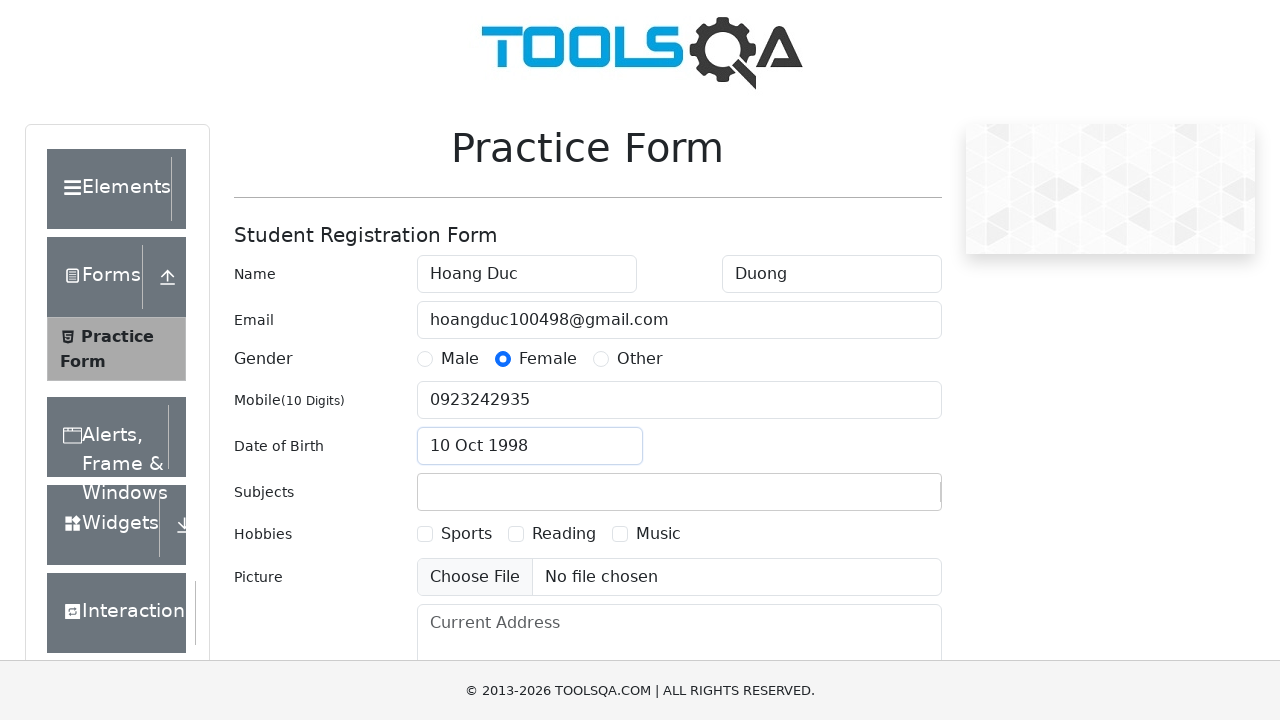

Scrolled down 250 pixels to reveal subjects field
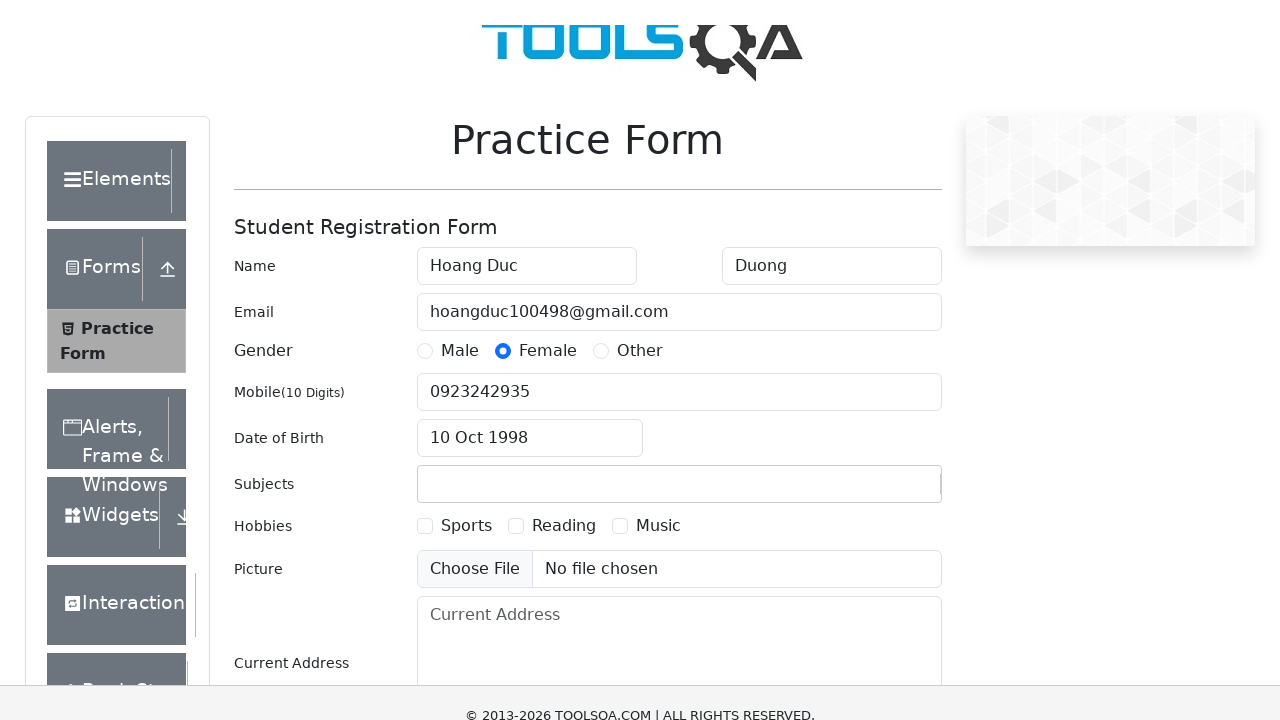

Clicked on subjects dropdown field at (679, 242) on .subjects-auto-complete__value-container
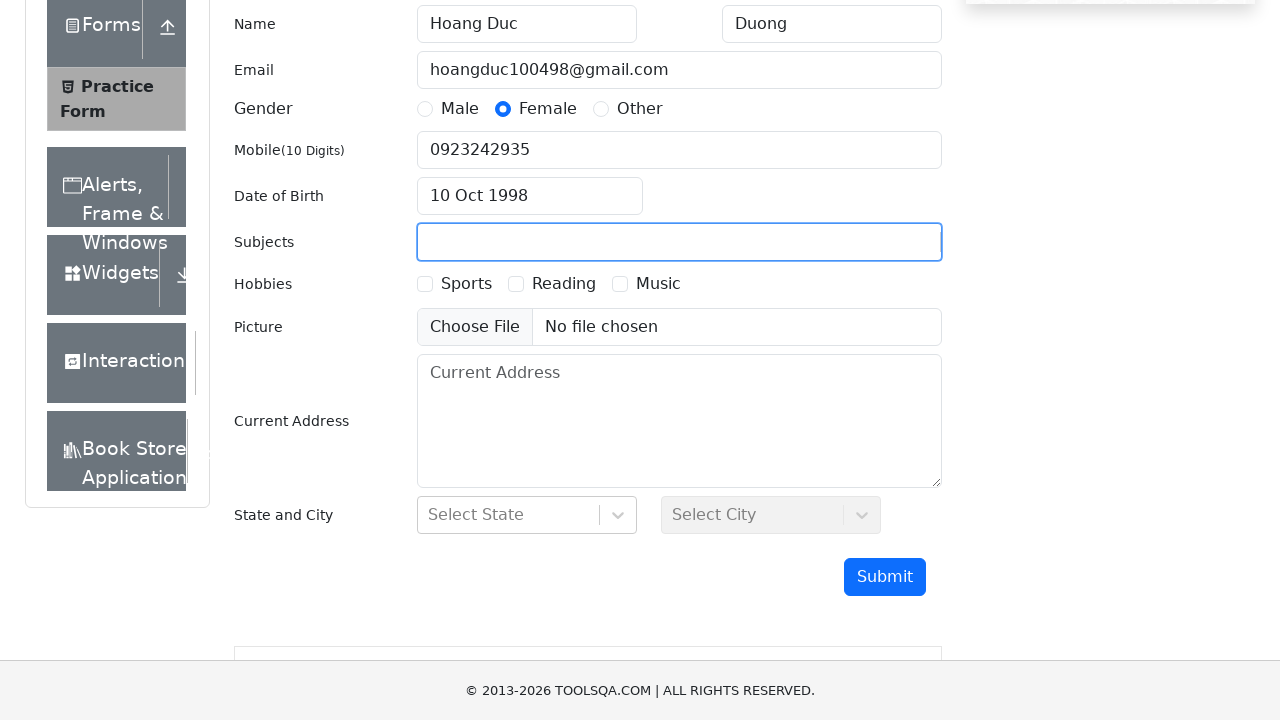

Filled subjects input with 'Chemistry' on #subjectsInput
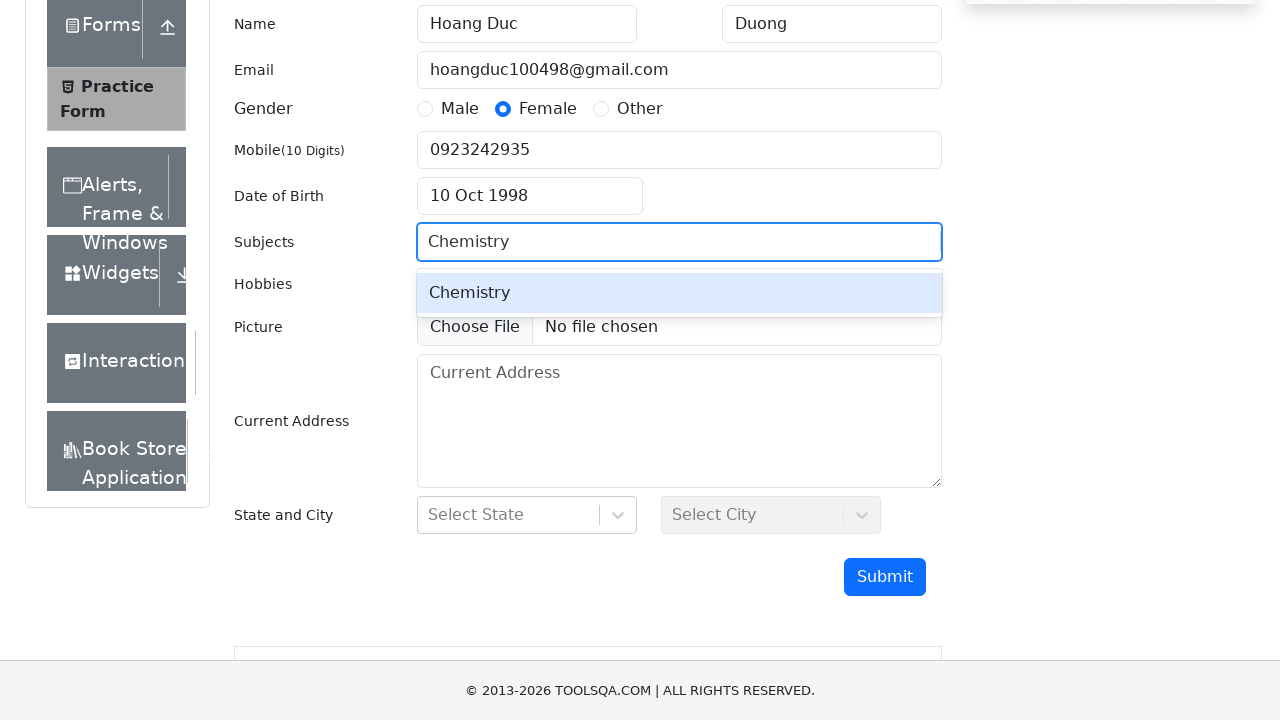

Pressed Enter to confirm Chemistry subject selection
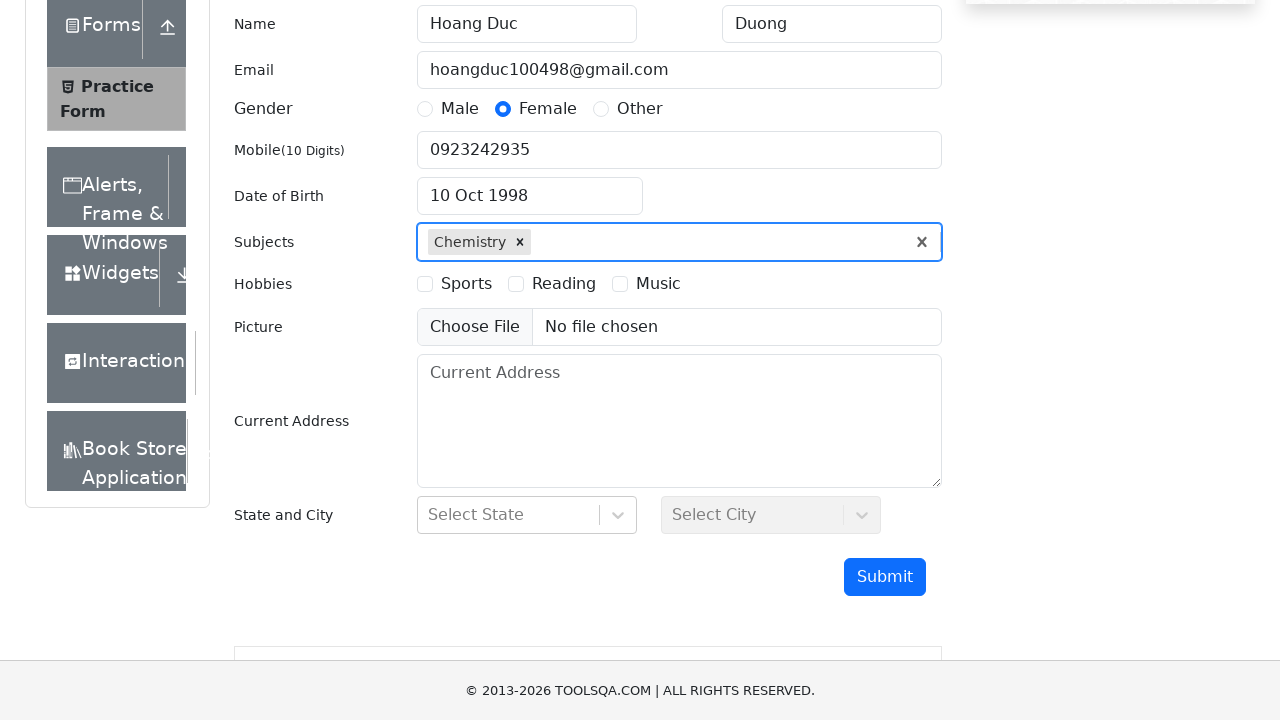

Clicked Sports hobby checkbox at (564, 284) on label[for='hobbies-checkbox-2']
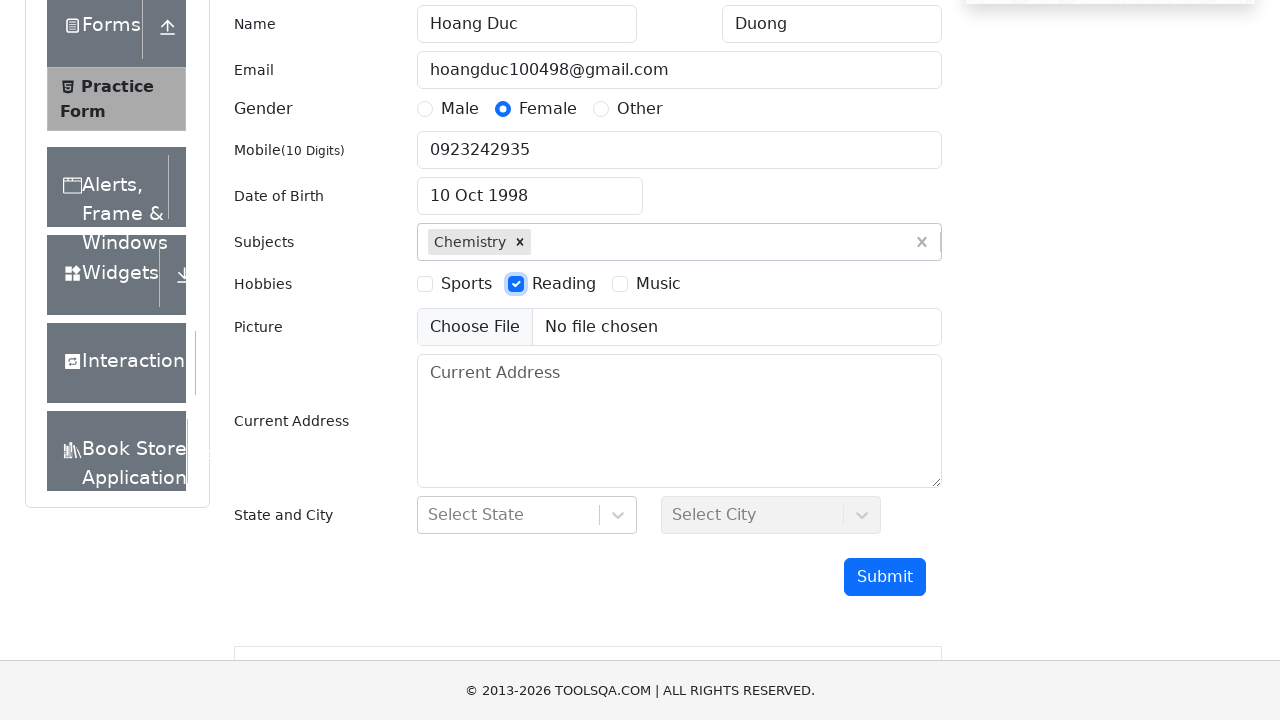

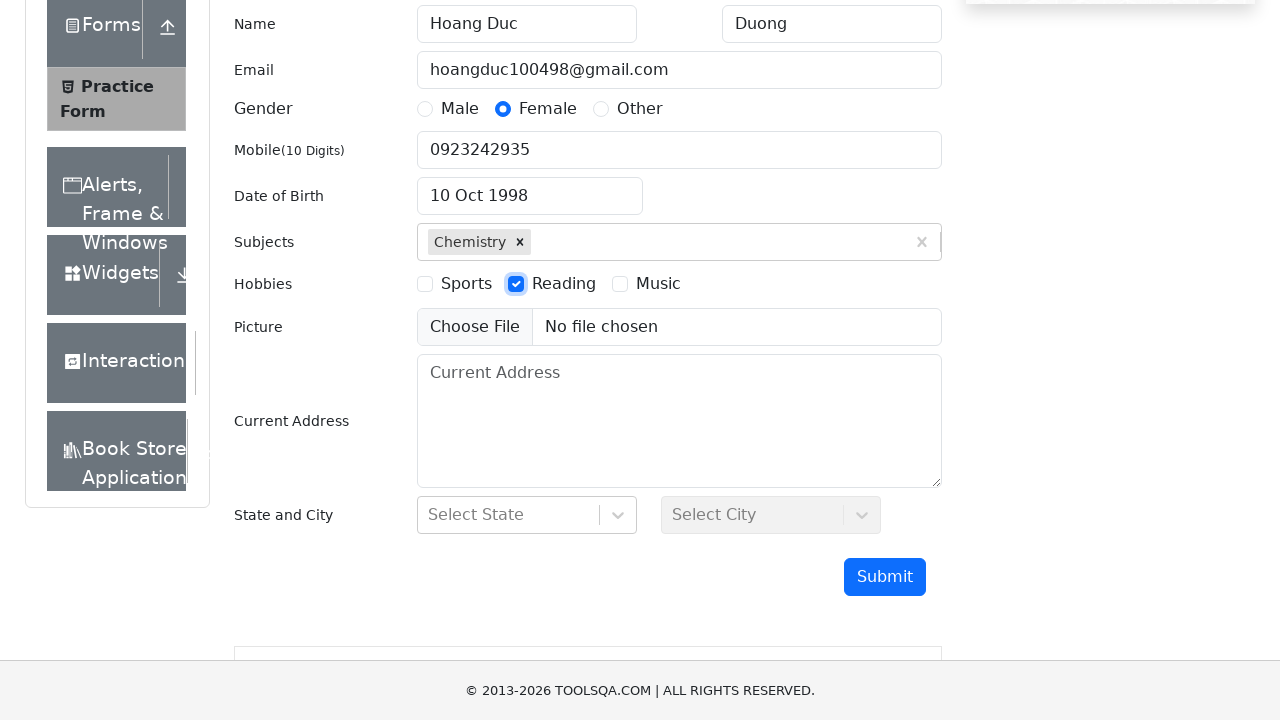